Tests pagination navigation on quotes.toscrape.com by clicking through the "Next" button across multiple pages to verify pagination functionality works correctly.

Starting URL: http://quotes.toscrape.com/

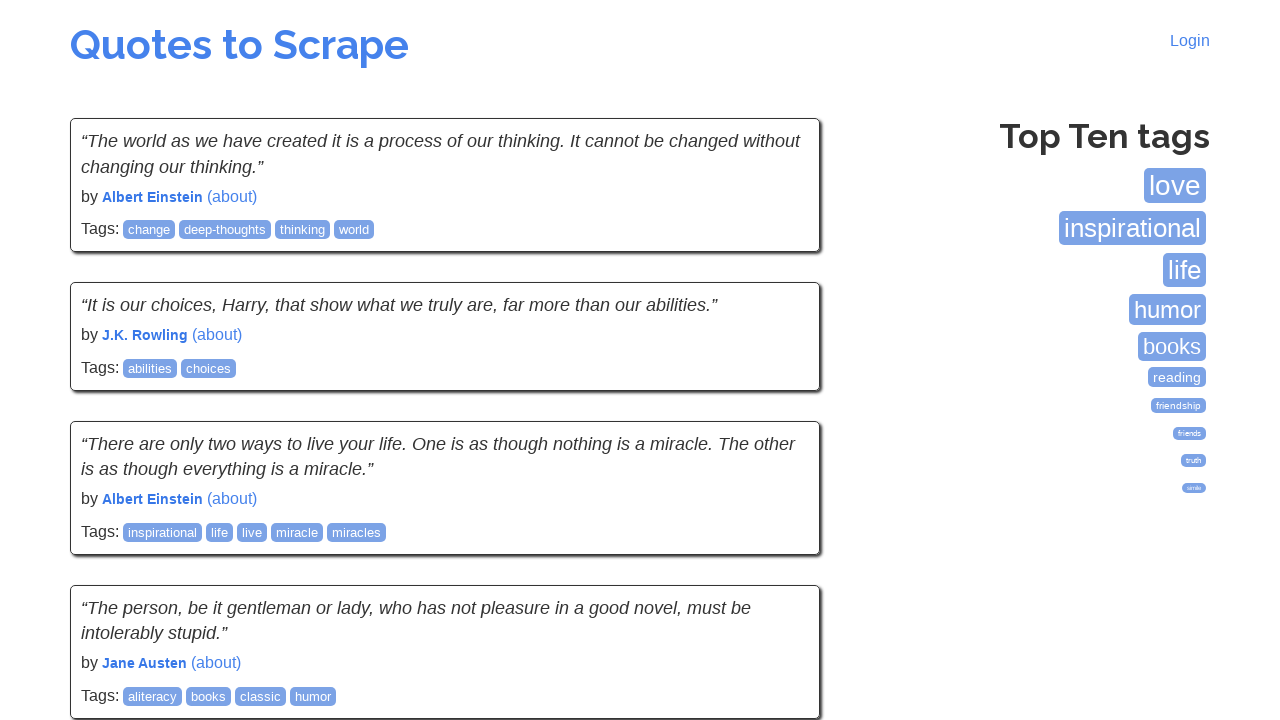

Waited for quotes to load on the first page
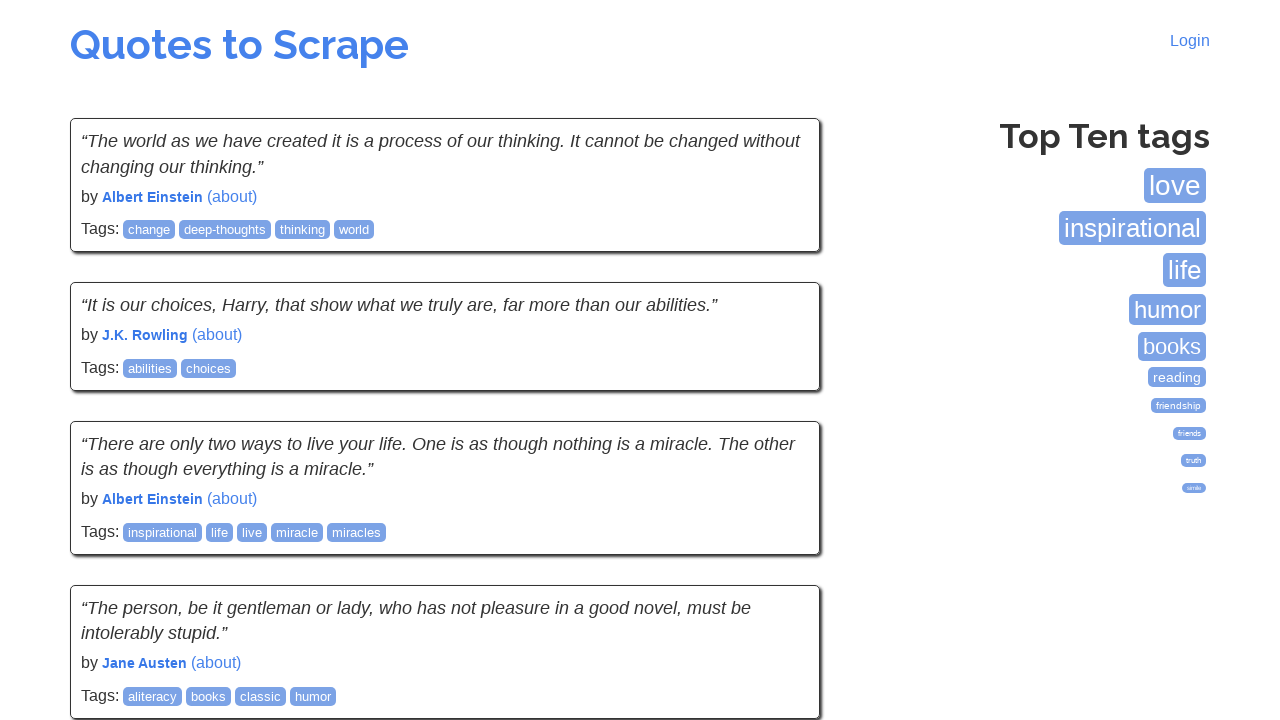

Waited for quotes to be visible on page 1
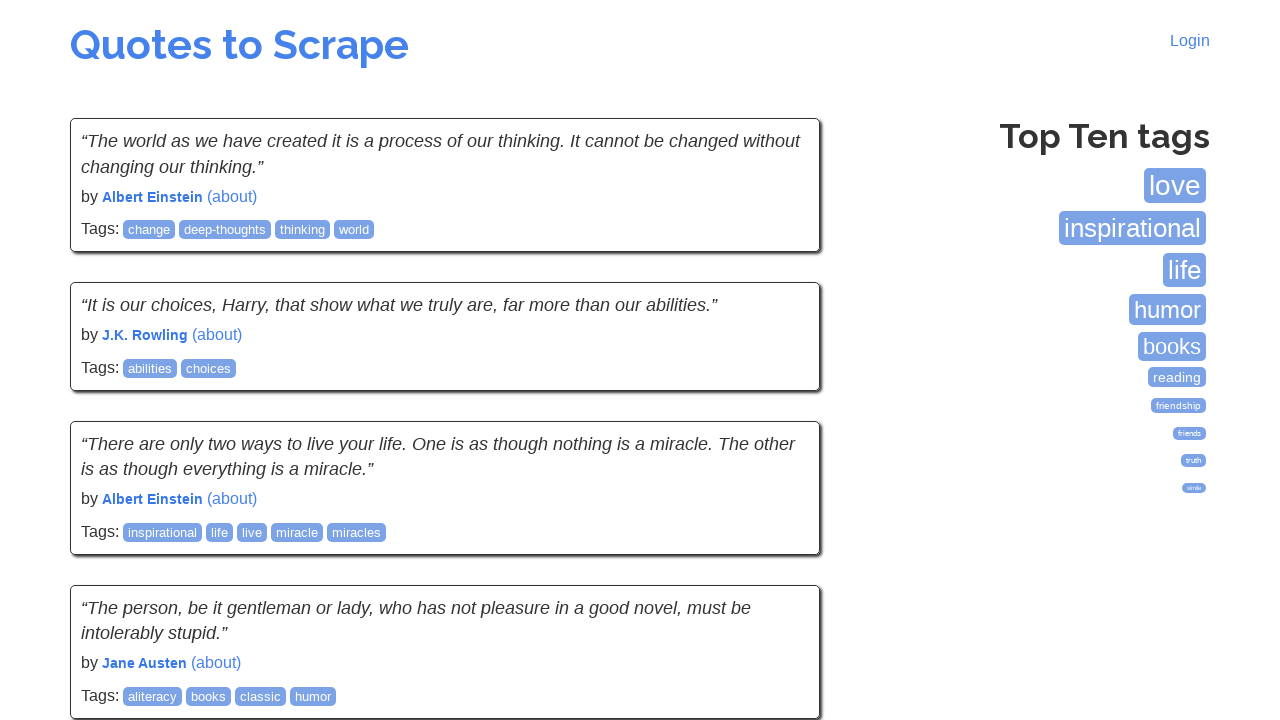

Clicked Next button to navigate to page 2 at (778, 542) on a:has-text('Next')
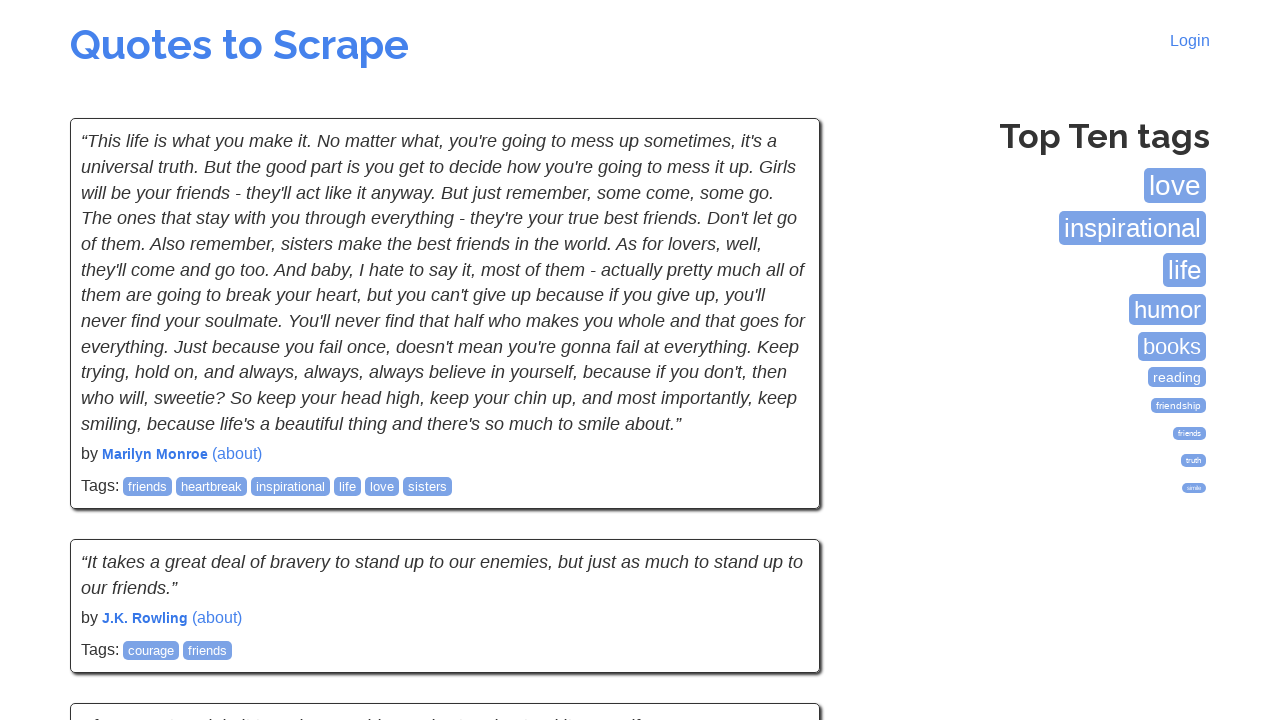

Waited for quotes to be visible on page 2
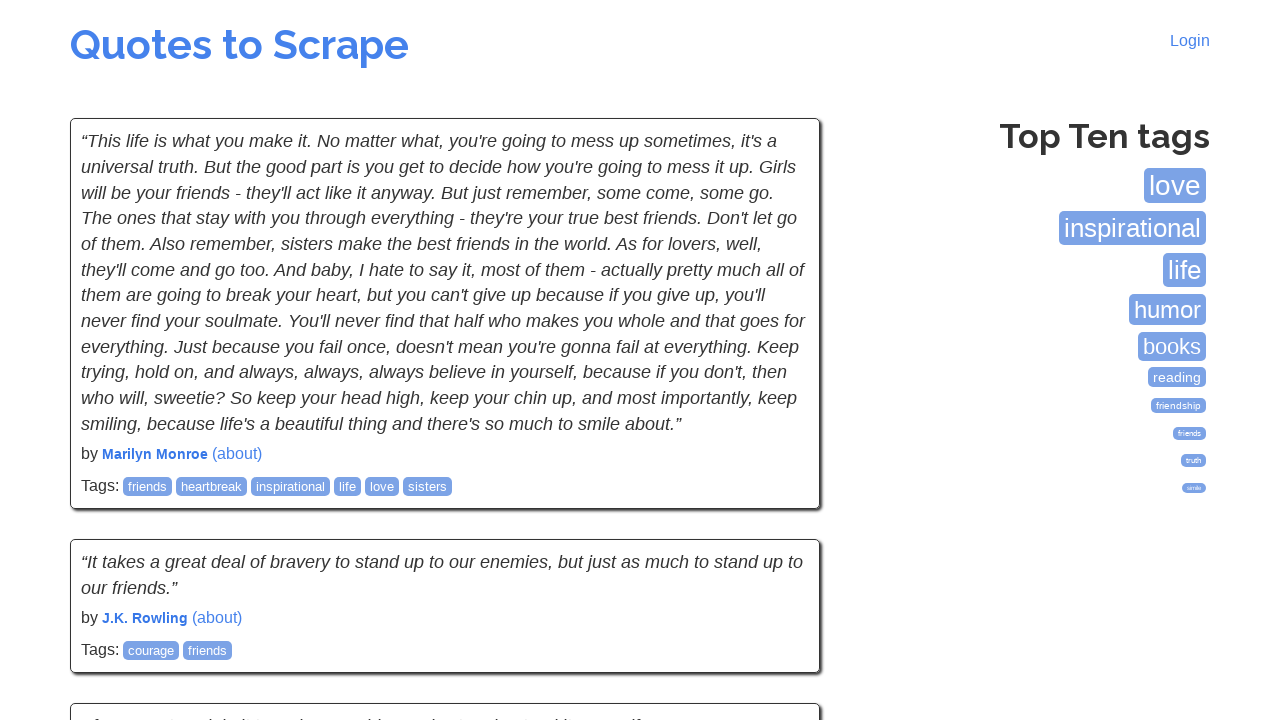

Clicked Next button to navigate to page 3 at (778, 542) on a:has-text('Next')
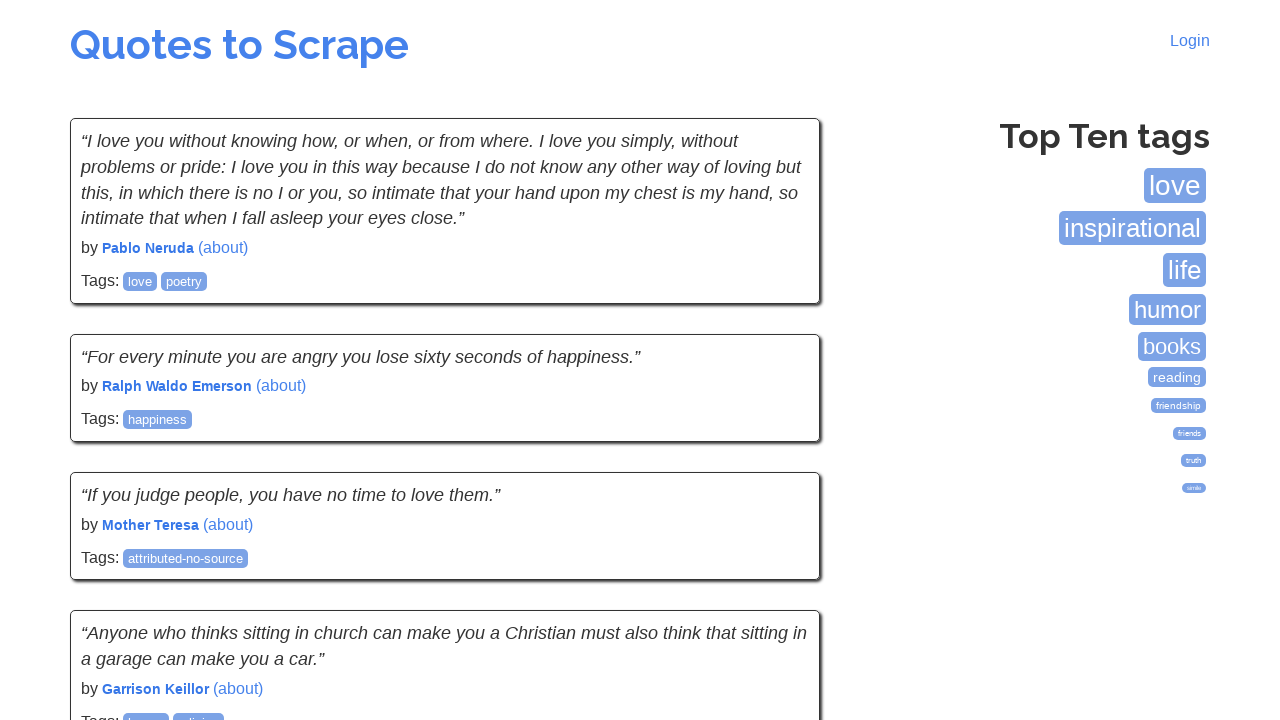

Waited for quotes to be visible on page 3
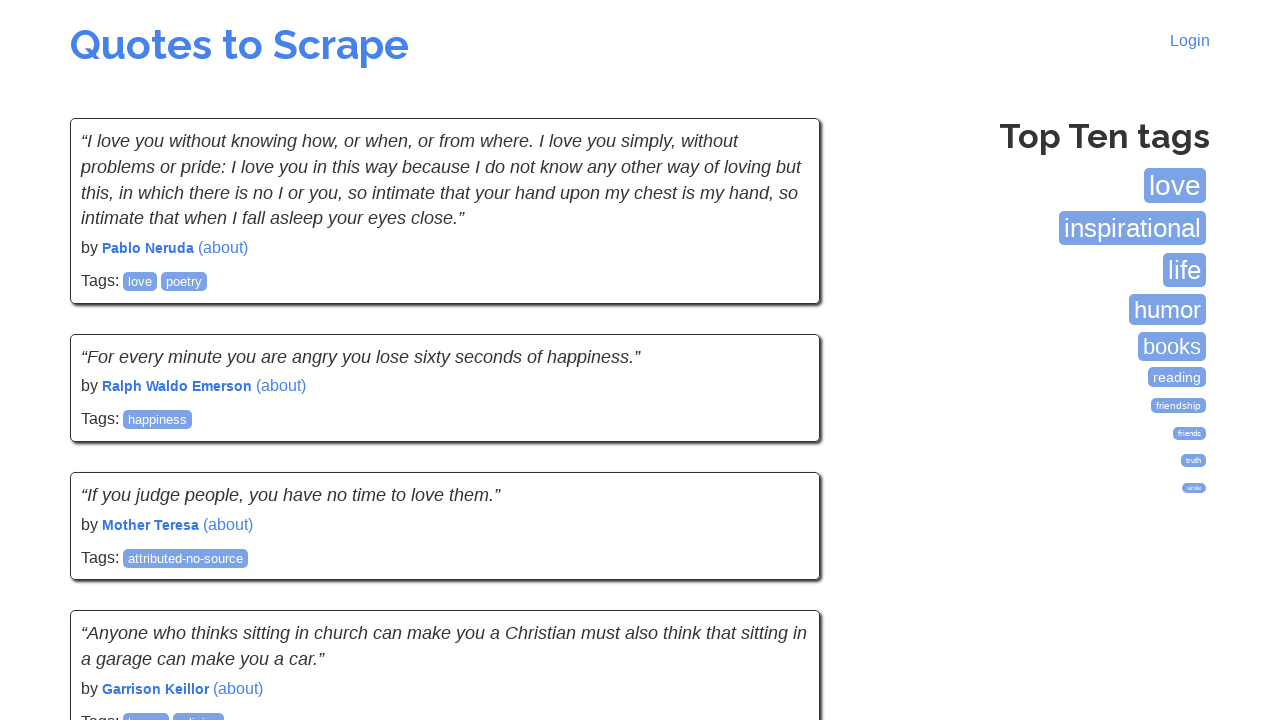

Clicked Next button to navigate to page 4 at (778, 542) on a:has-text('Next')
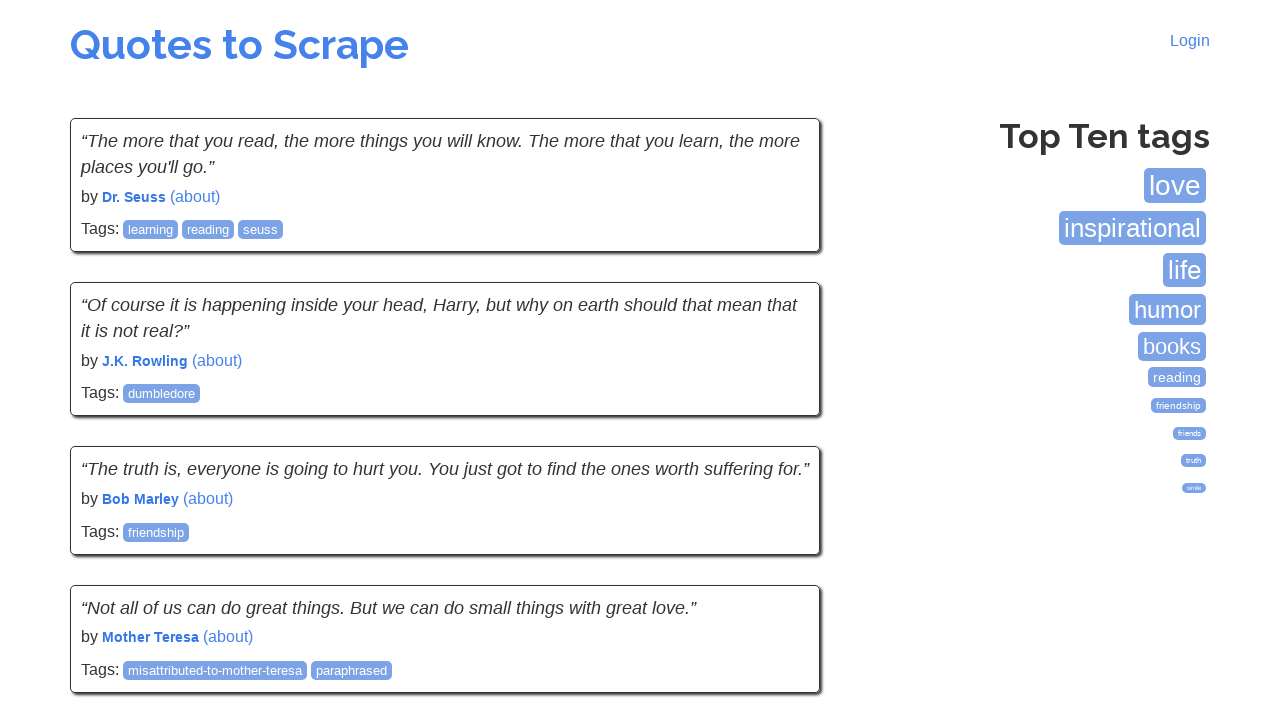

Waited for quotes to be visible on page 4
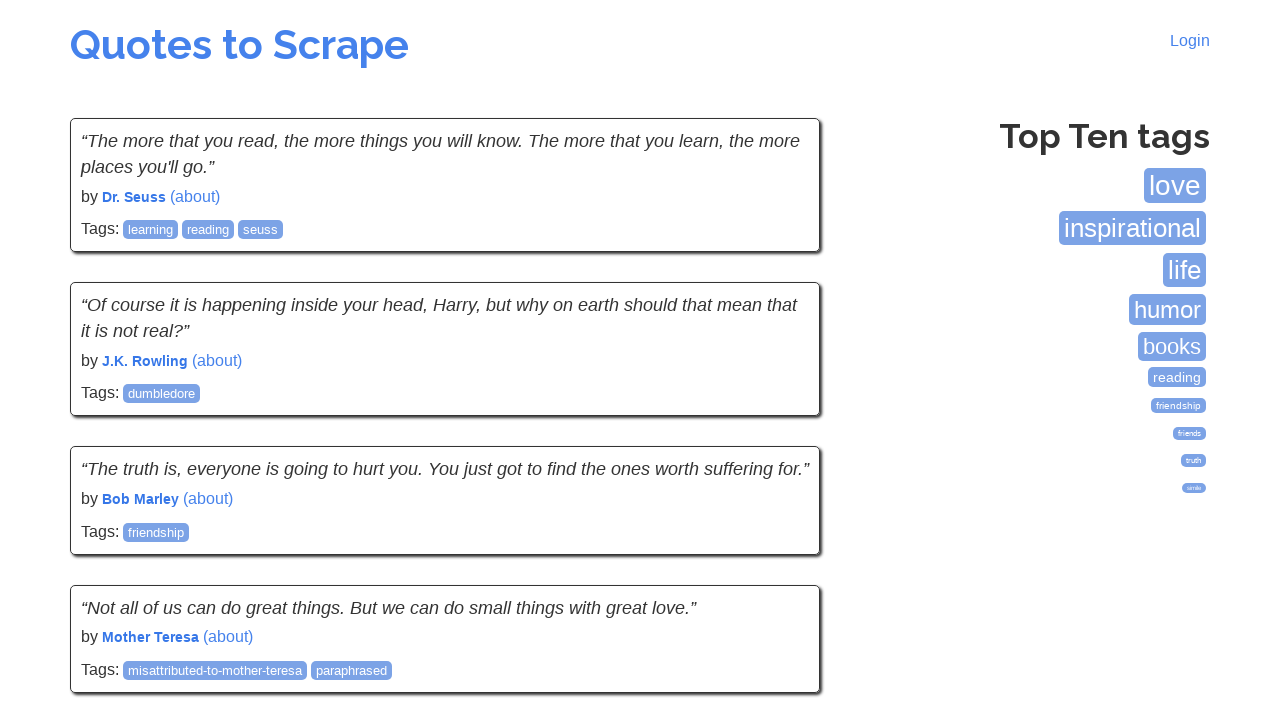

Clicked Next button to navigate to page 5 at (778, 542) on a:has-text('Next')
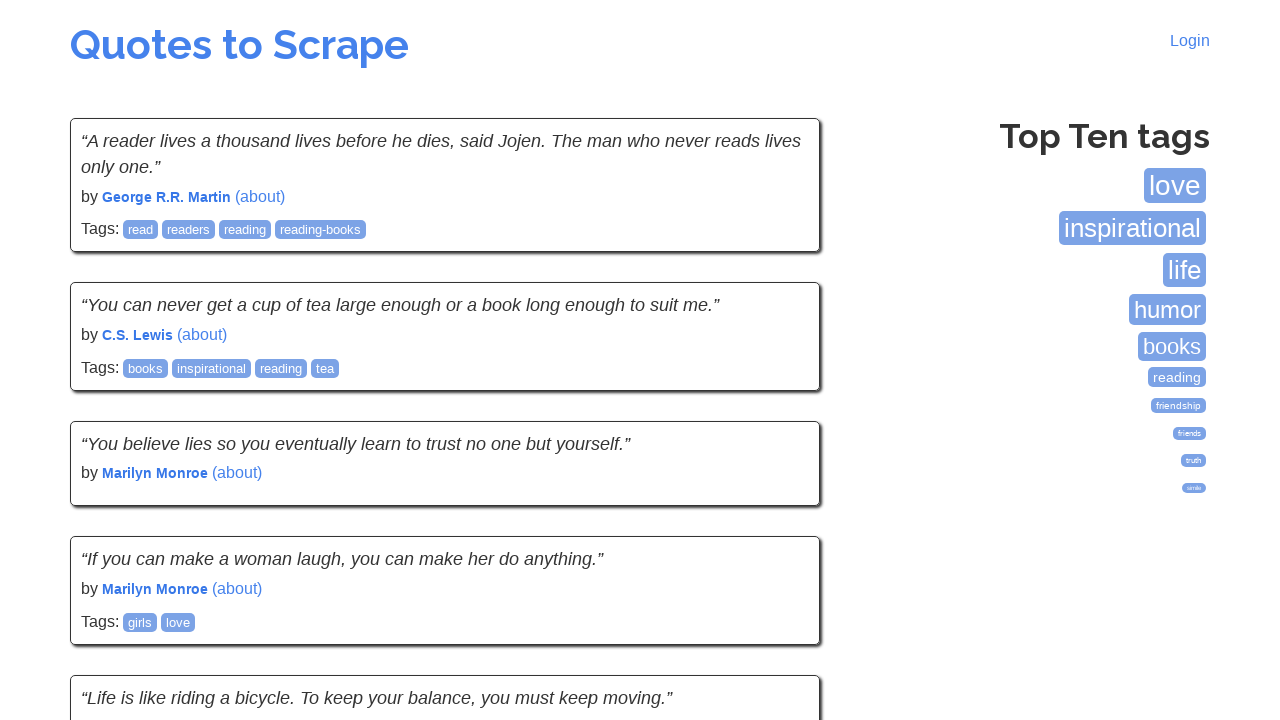

Waited for quotes to be visible on page 5
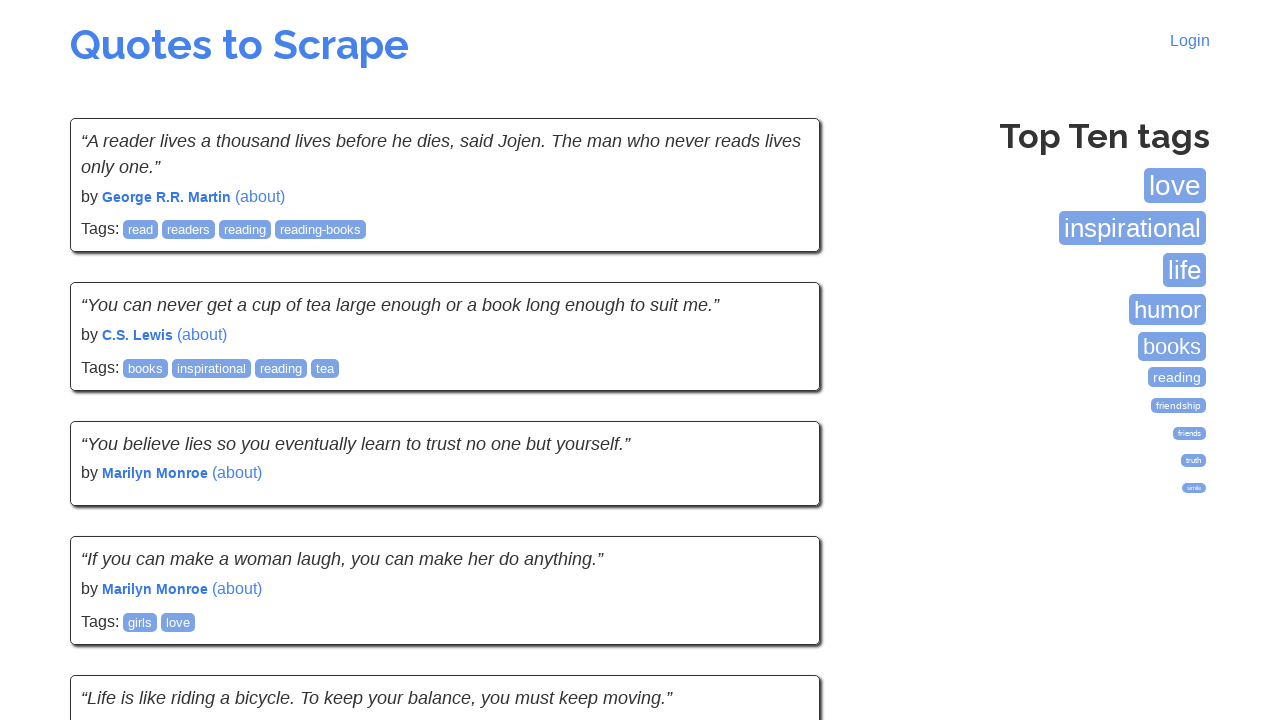

Clicked Next button to navigate to page 6 at (778, 541) on a:has-text('Next')
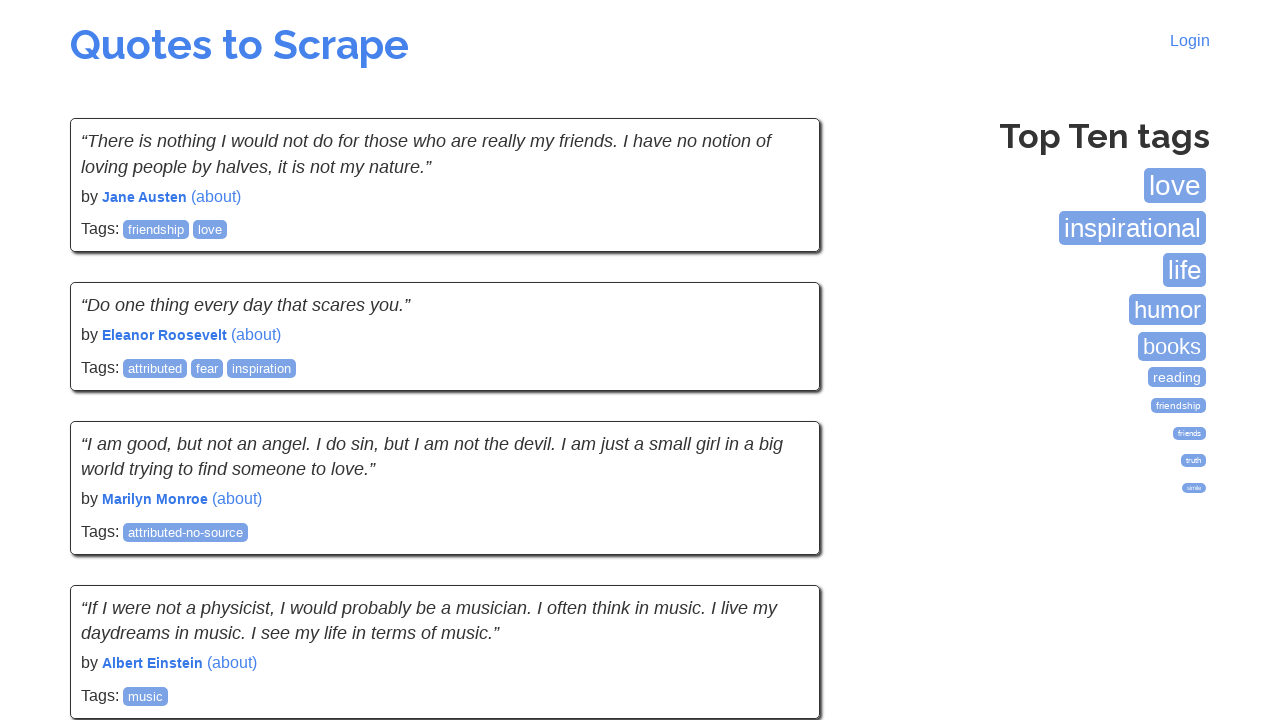

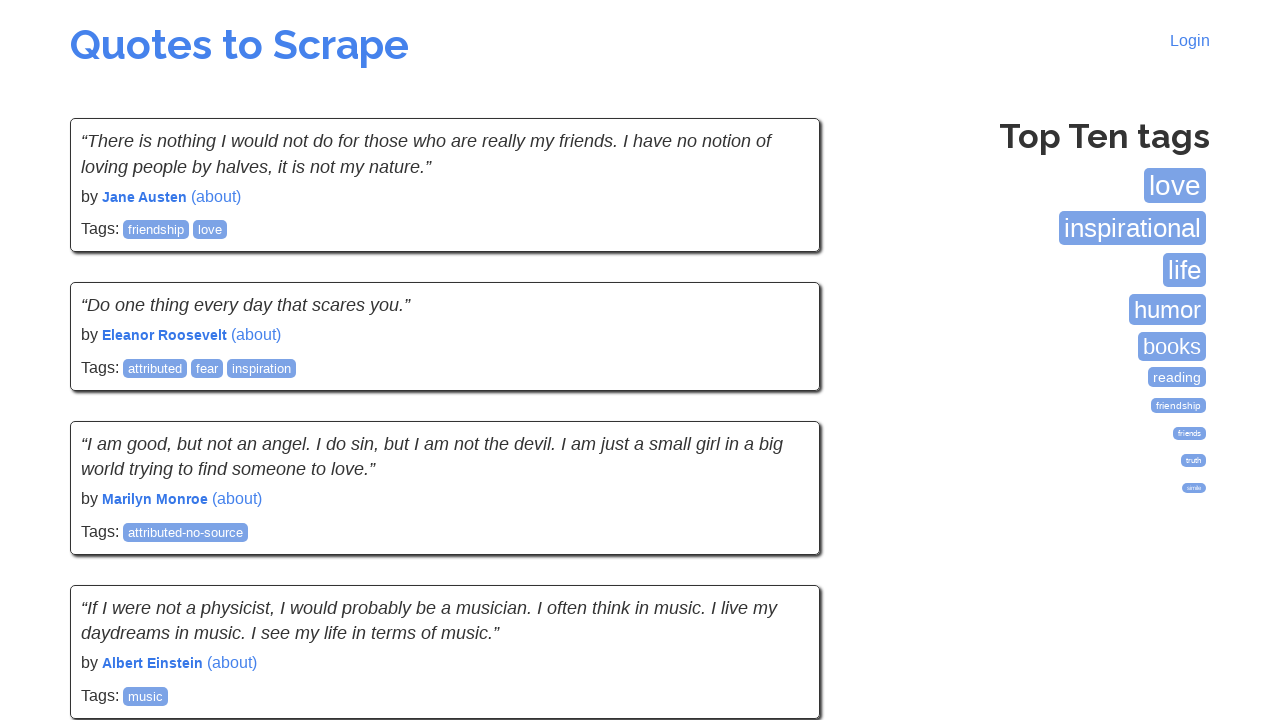